Tests the train search functionality on erail.in by entering source and destination stations (MAS to MDU), selecting date-only option, and searching for available trains.

Starting URL: https://erail.in/

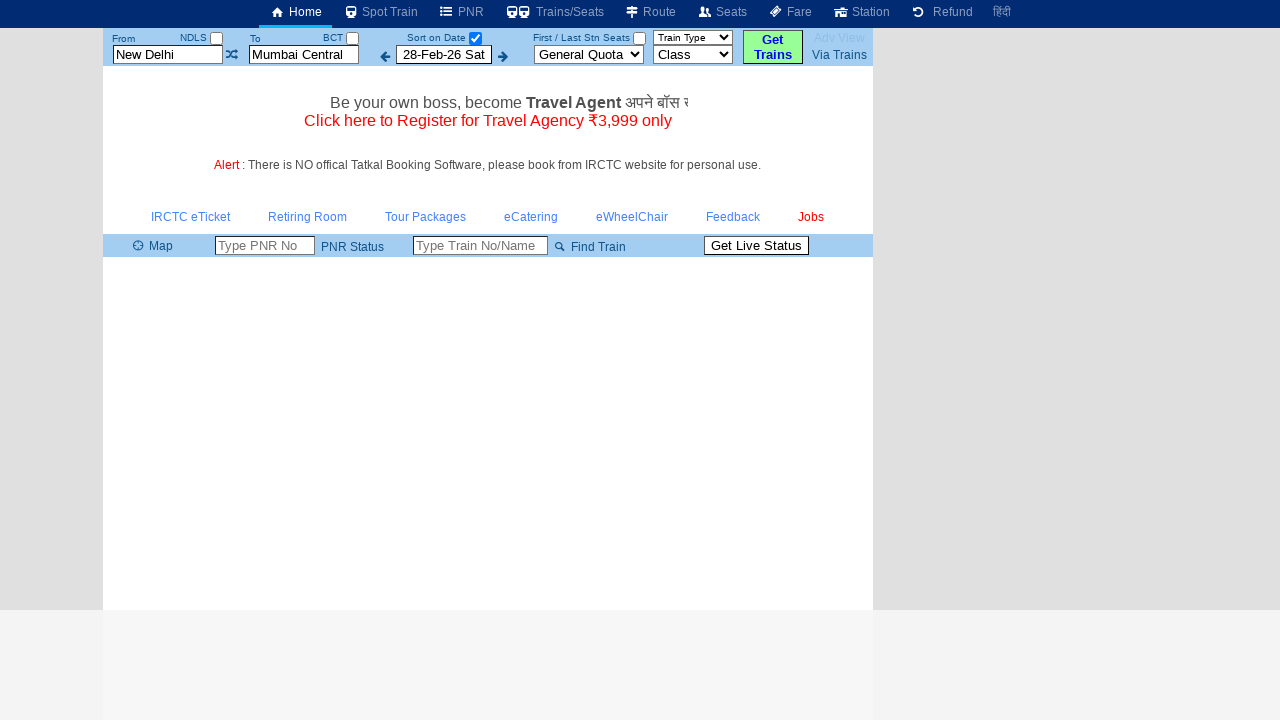

Cleared the 'From' station field on #txtStationFrom
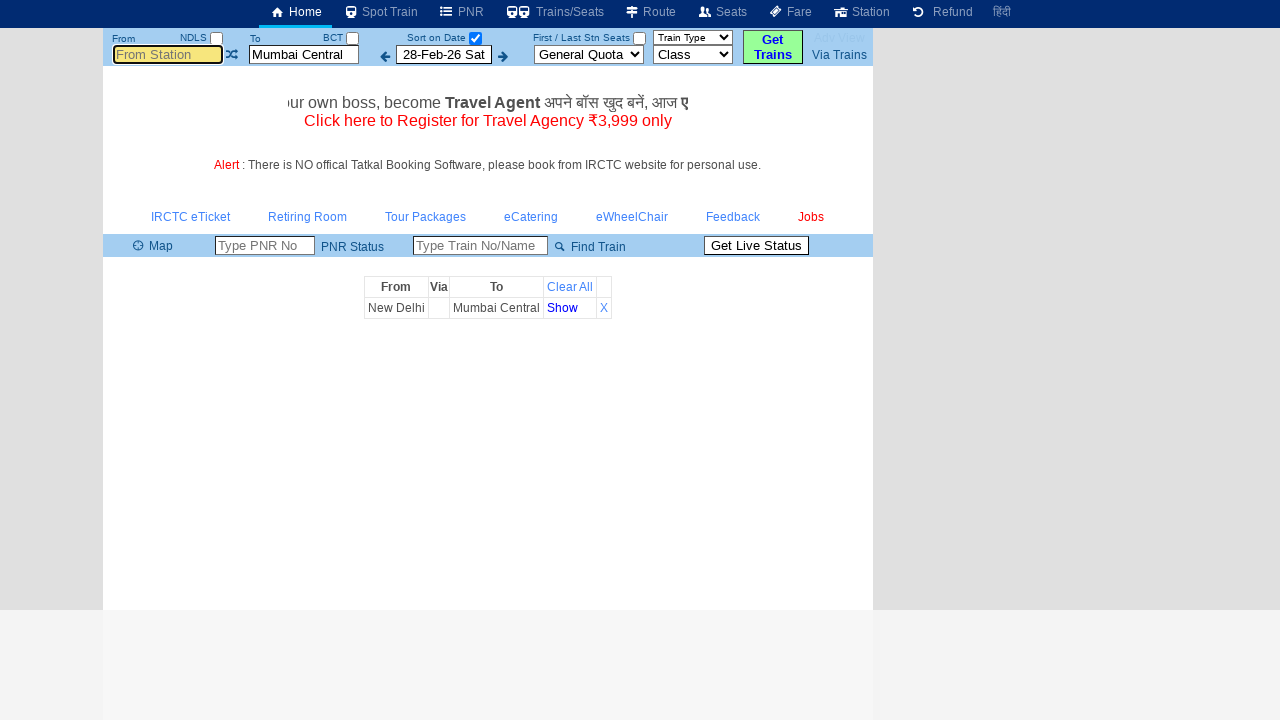

Filled 'From' station field with 'MAS' (Chennai) on #txtStationFrom
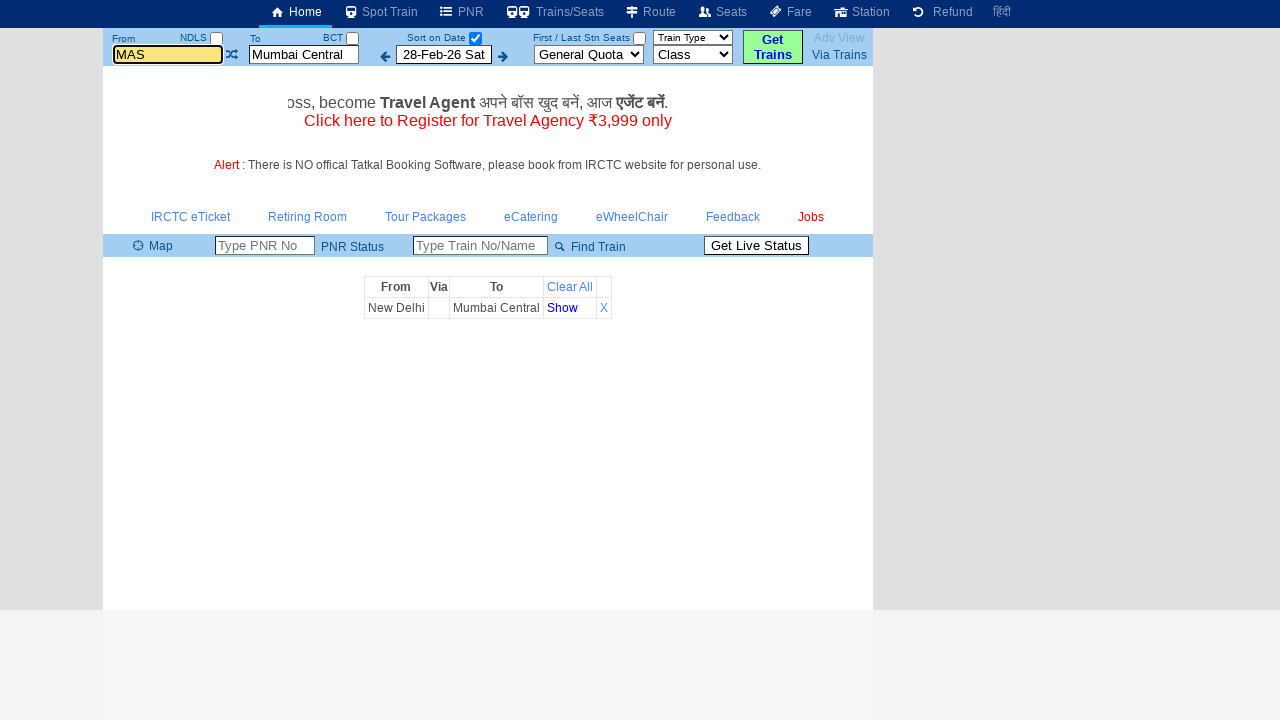

Pressed Tab to move away from 'From' station field on #txtStationFrom
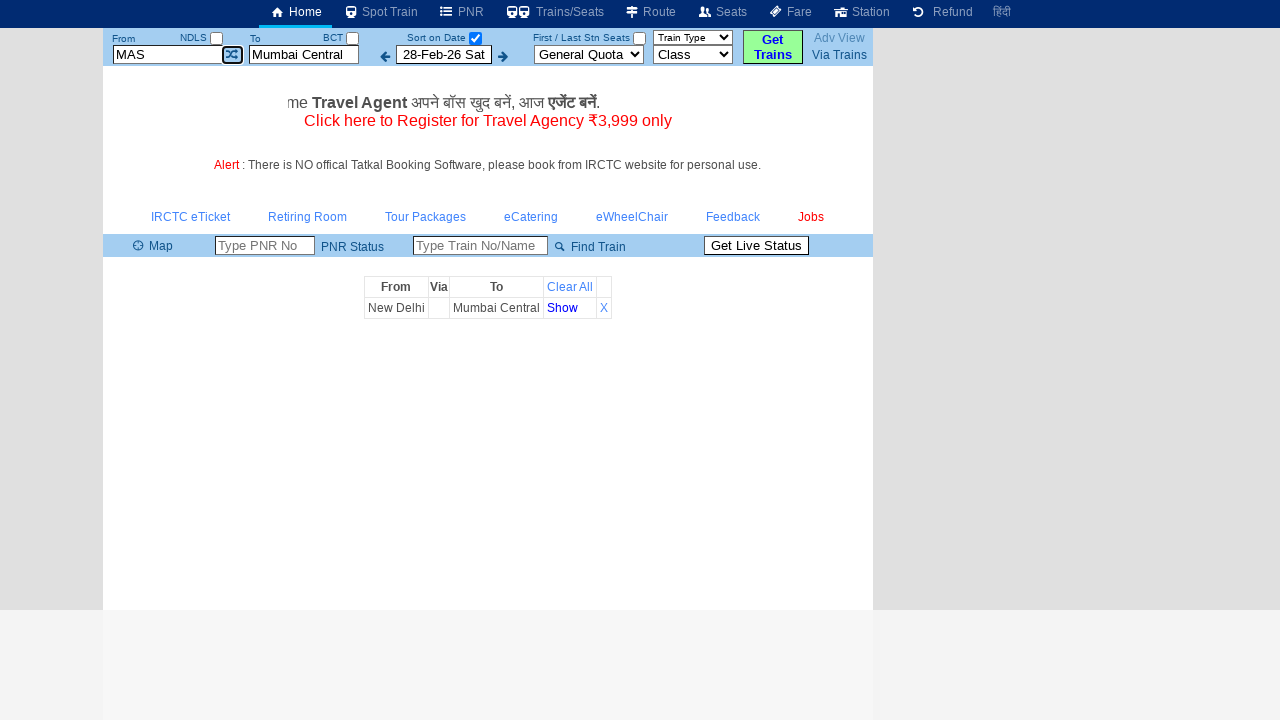

Cleared the 'To' station field on #txtStationTo
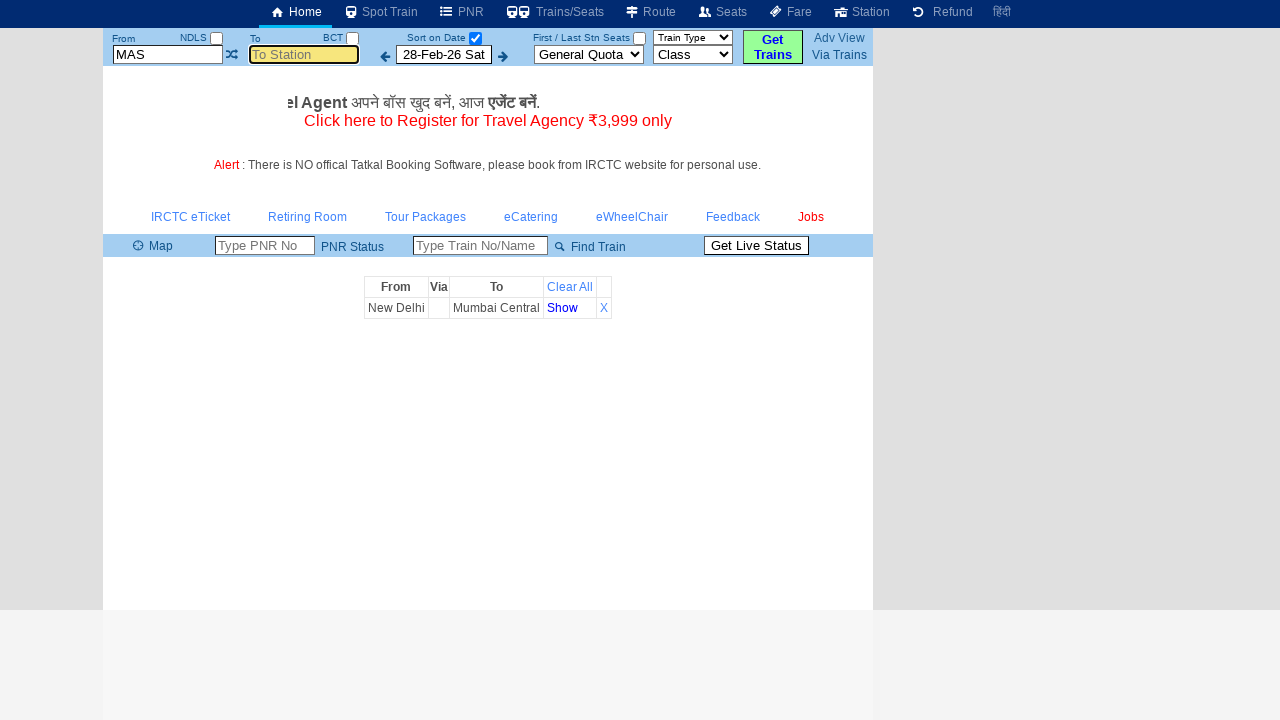

Filled 'To' station field with 'MDU' (Madurai) on #txtStationTo
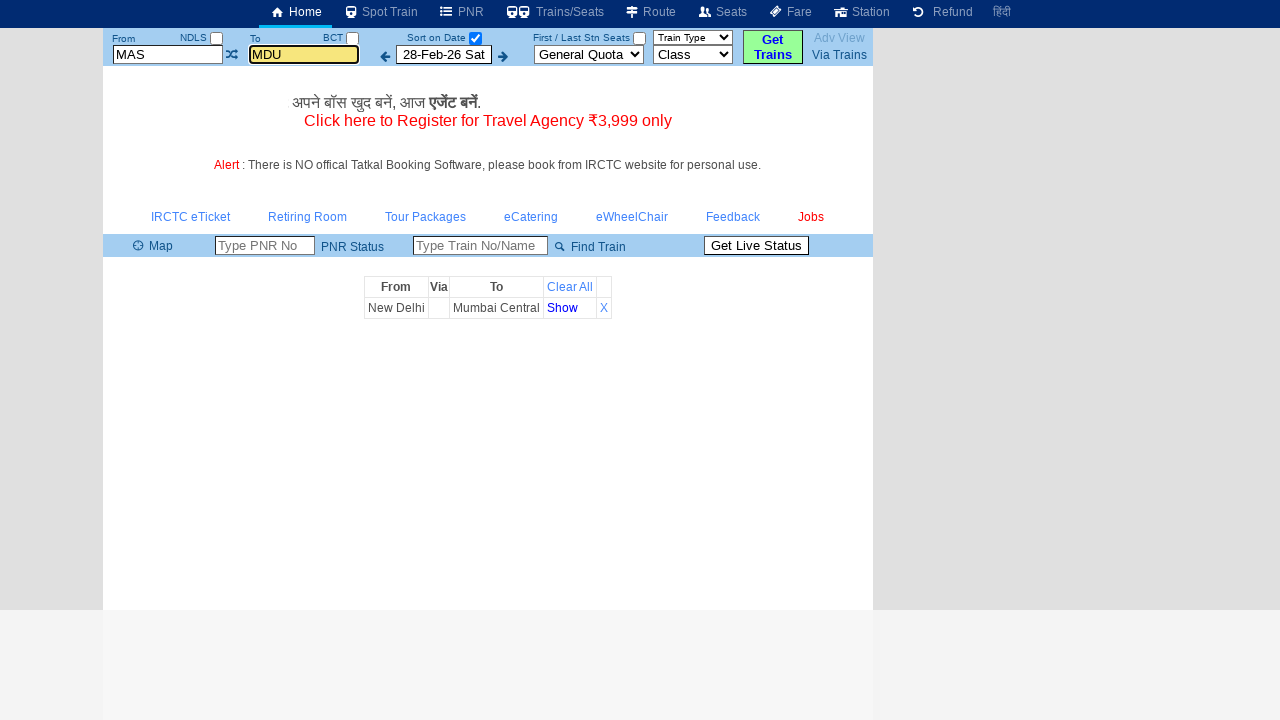

Pressed Tab to move away from 'To' station field on #txtStationTo
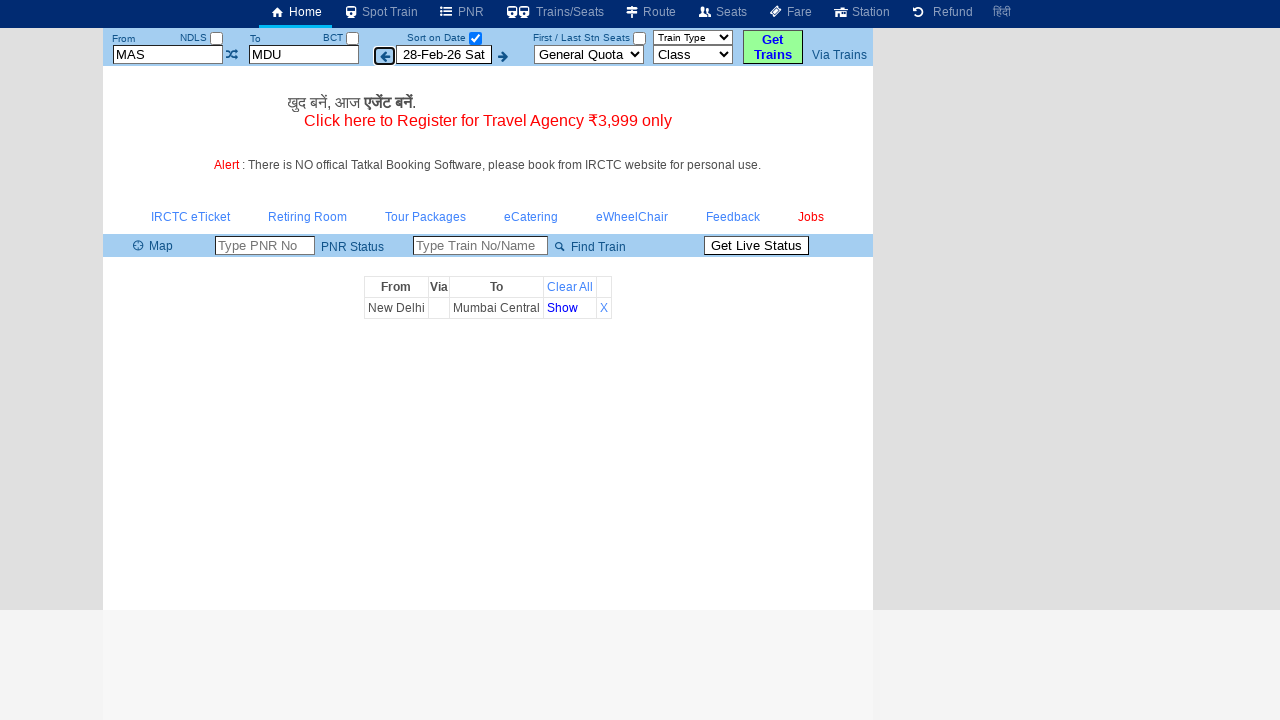

Clicked 'Select Date Only' checkbox at (475, 38) on #chkSelectDateOnly
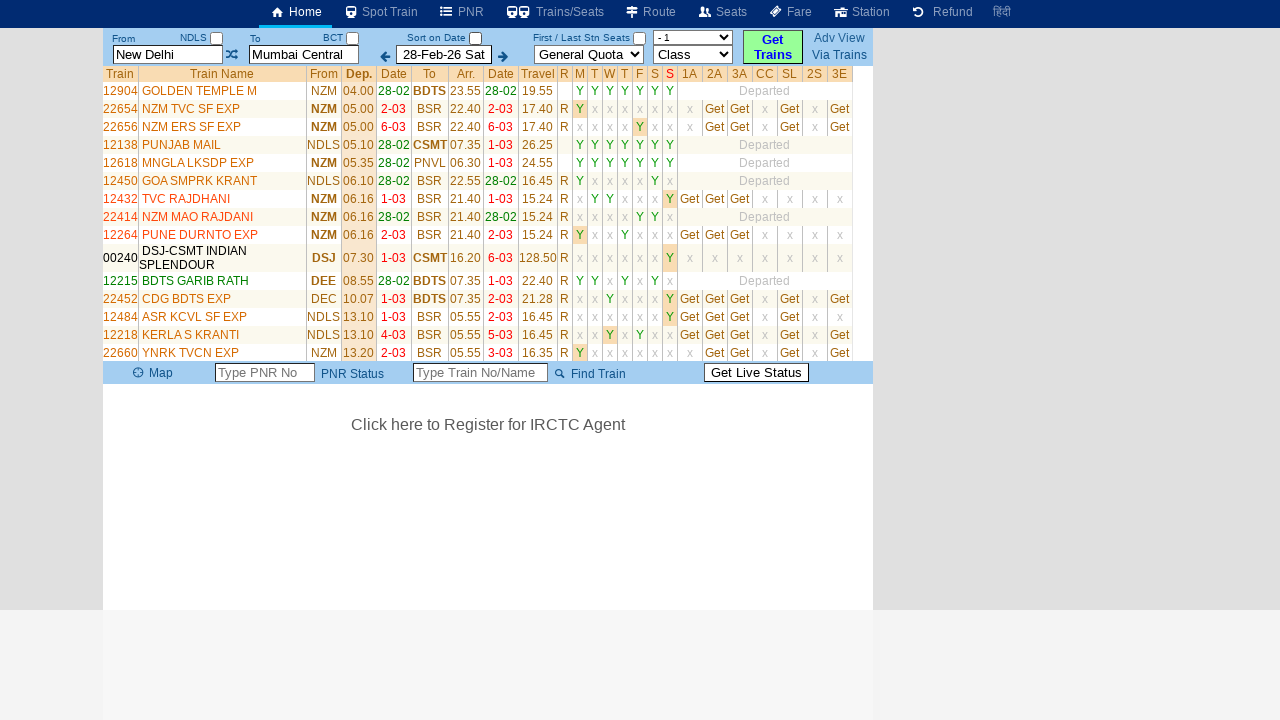

Clicked search button to find trains from MAS to MDU at (773, 47) on #buttonFromTo
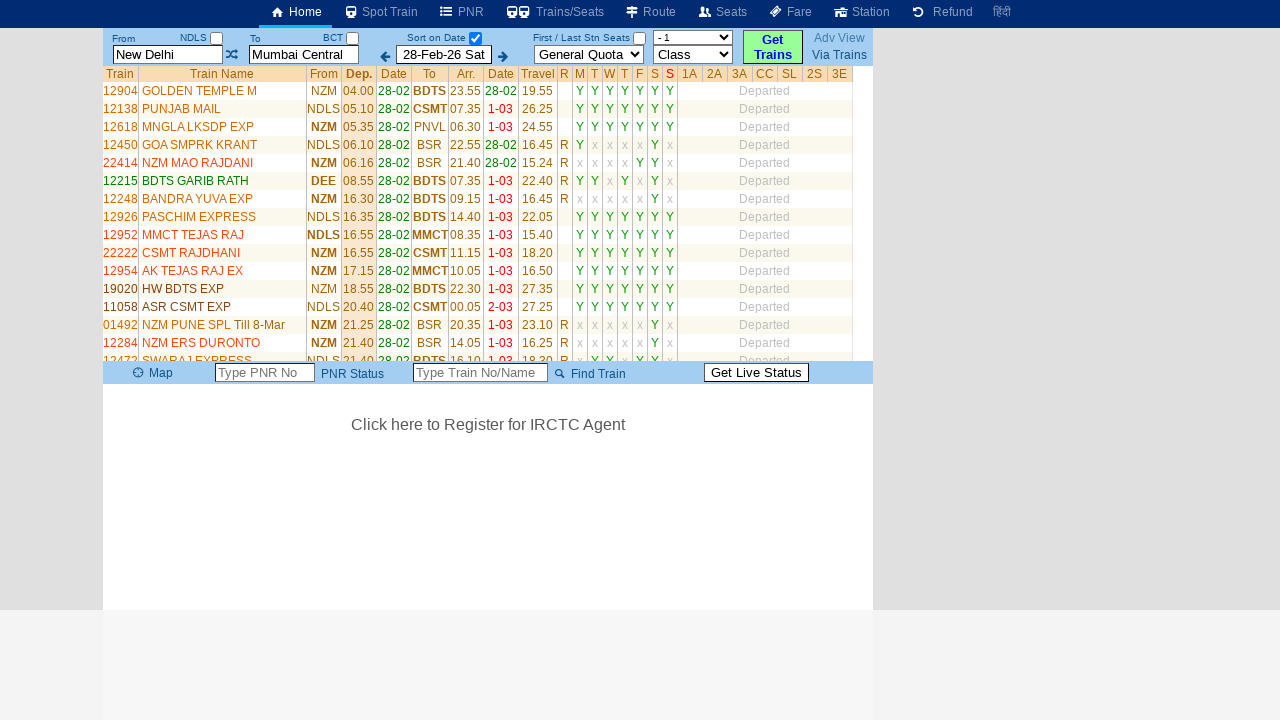

Train list results loaded successfully
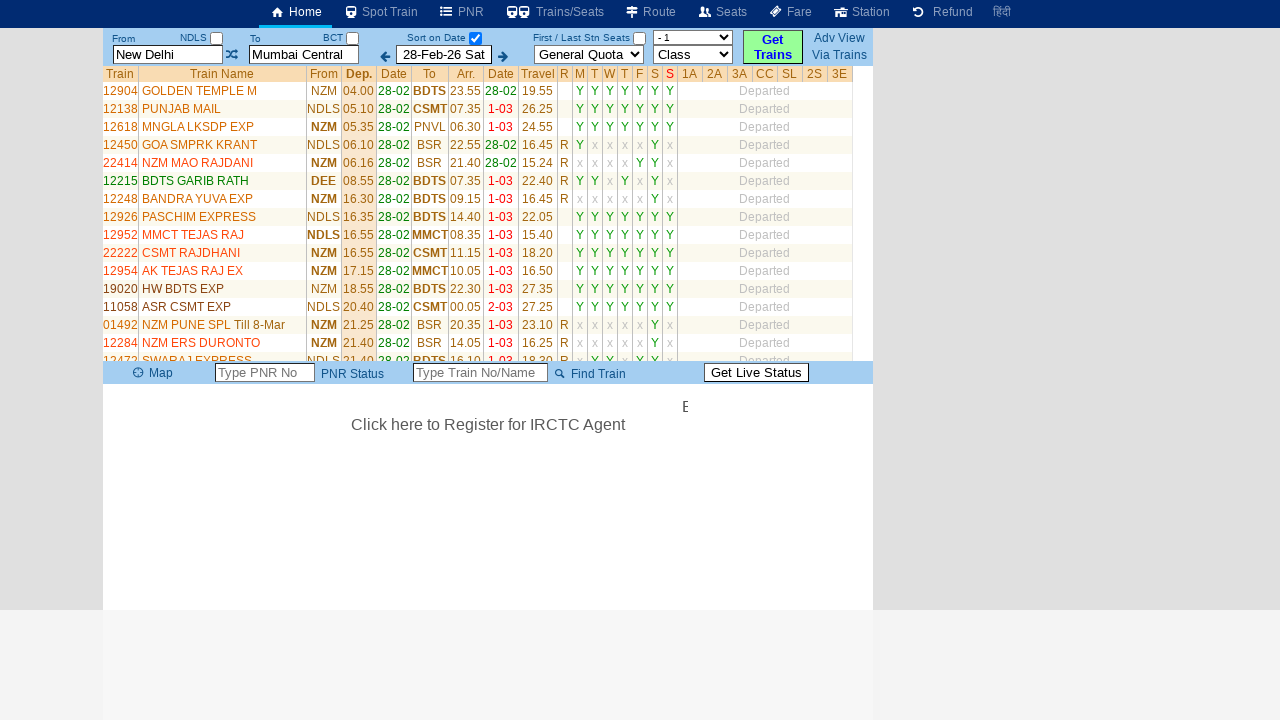

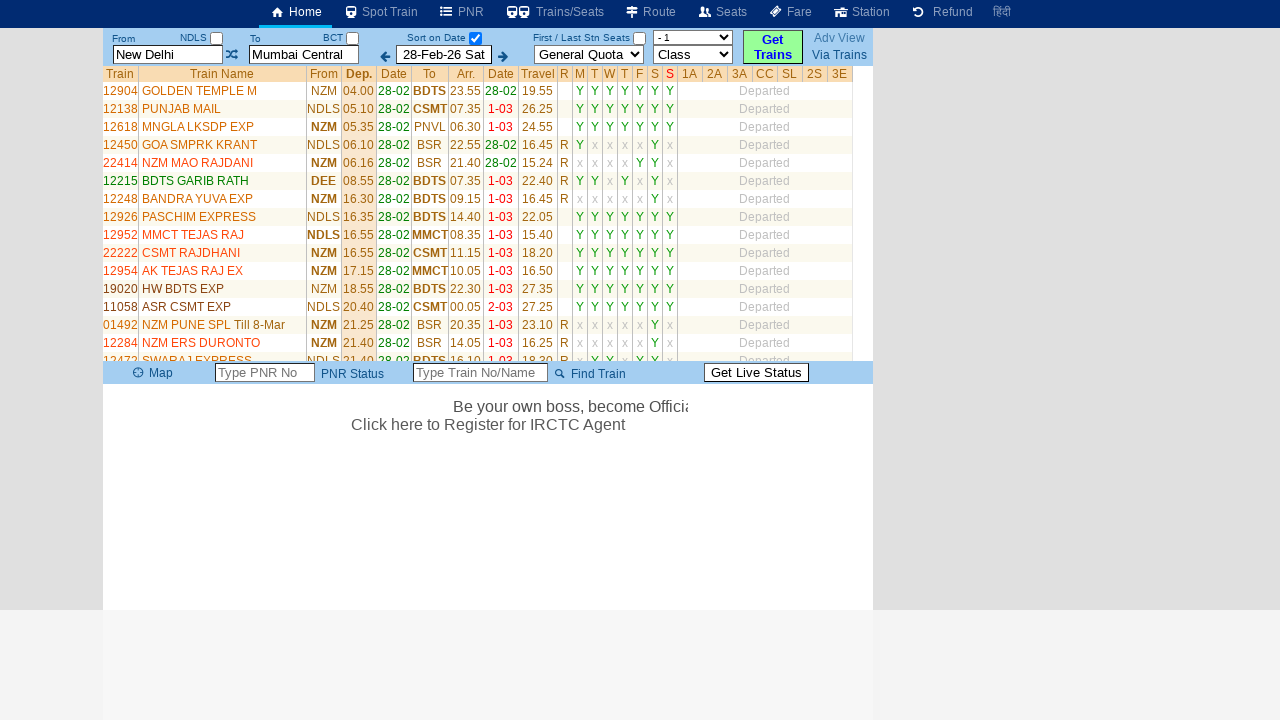